Navigates to Bilibili (Chinese video platform) and verifies that the page body loads successfully.

Starting URL: https://www.bilibili.com

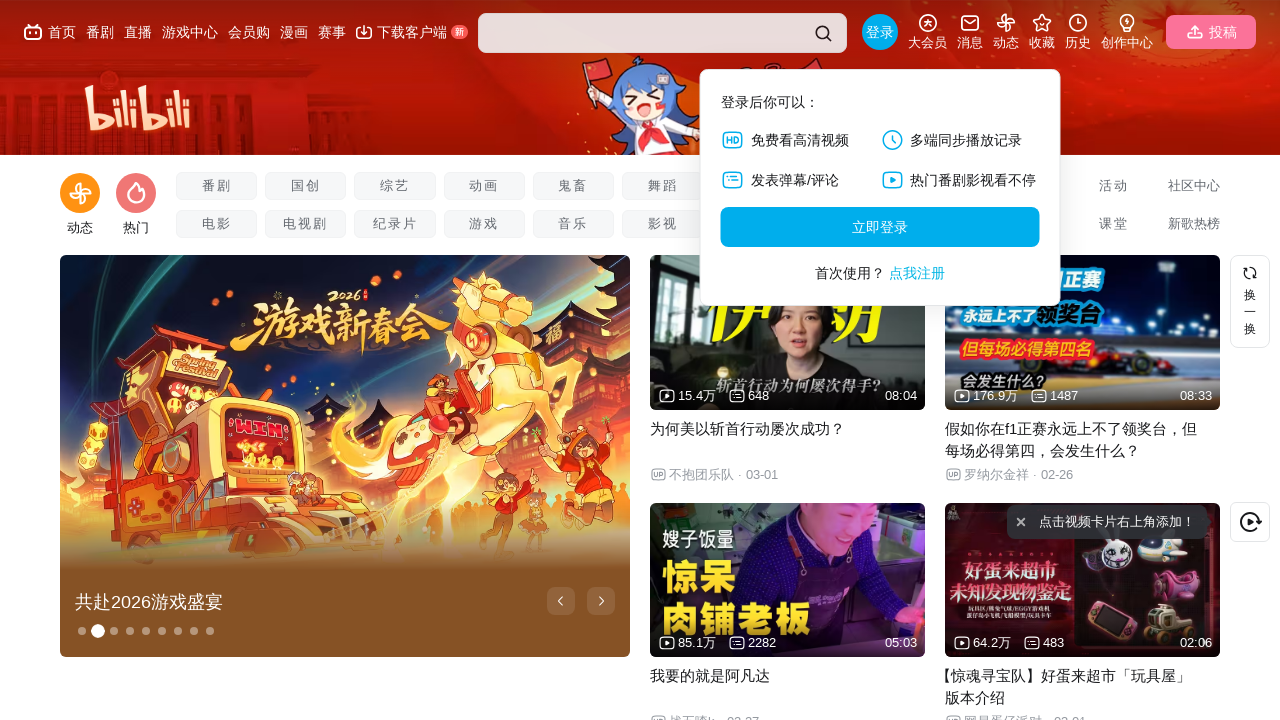

Page body loaded successfully
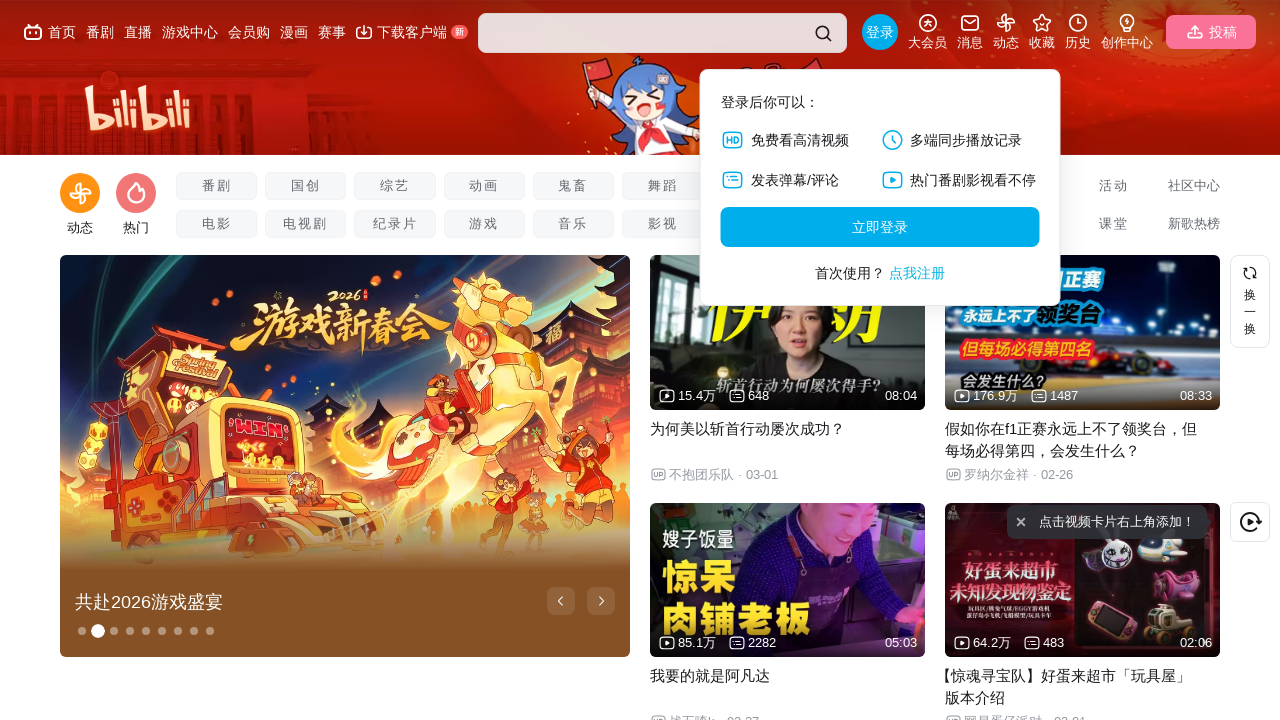

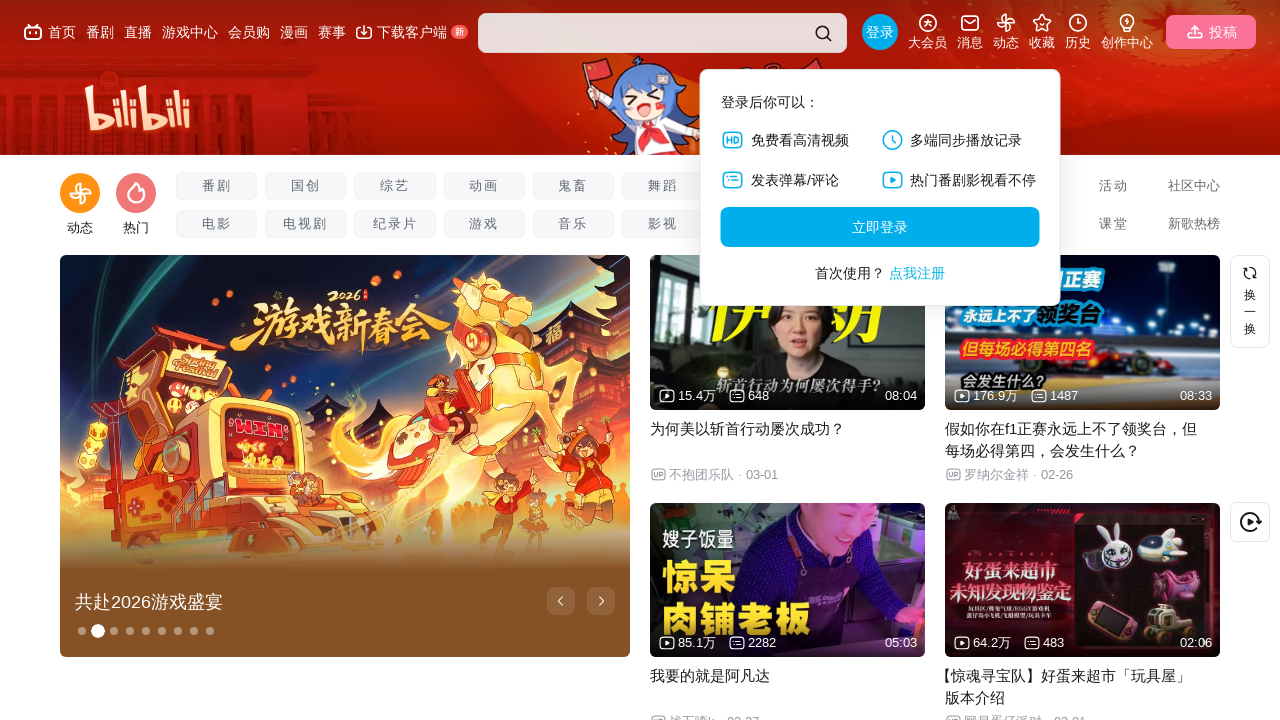